Clicks on a dynamically calculated link based on a math formula, then fills out a form with personal information and submits it.

Starting URL: http://suninjuly.github.io/find_link_text

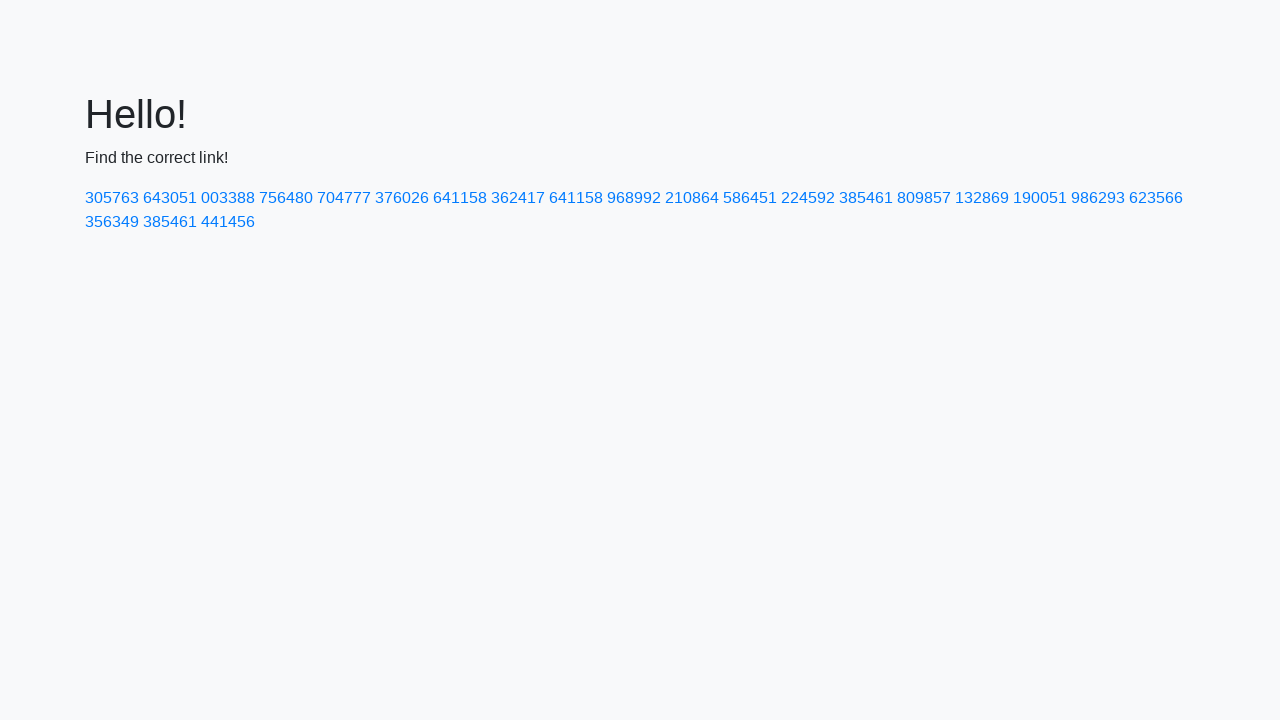

Clicked on dynamically calculated link with text '224592' at (808, 198) on text=224592
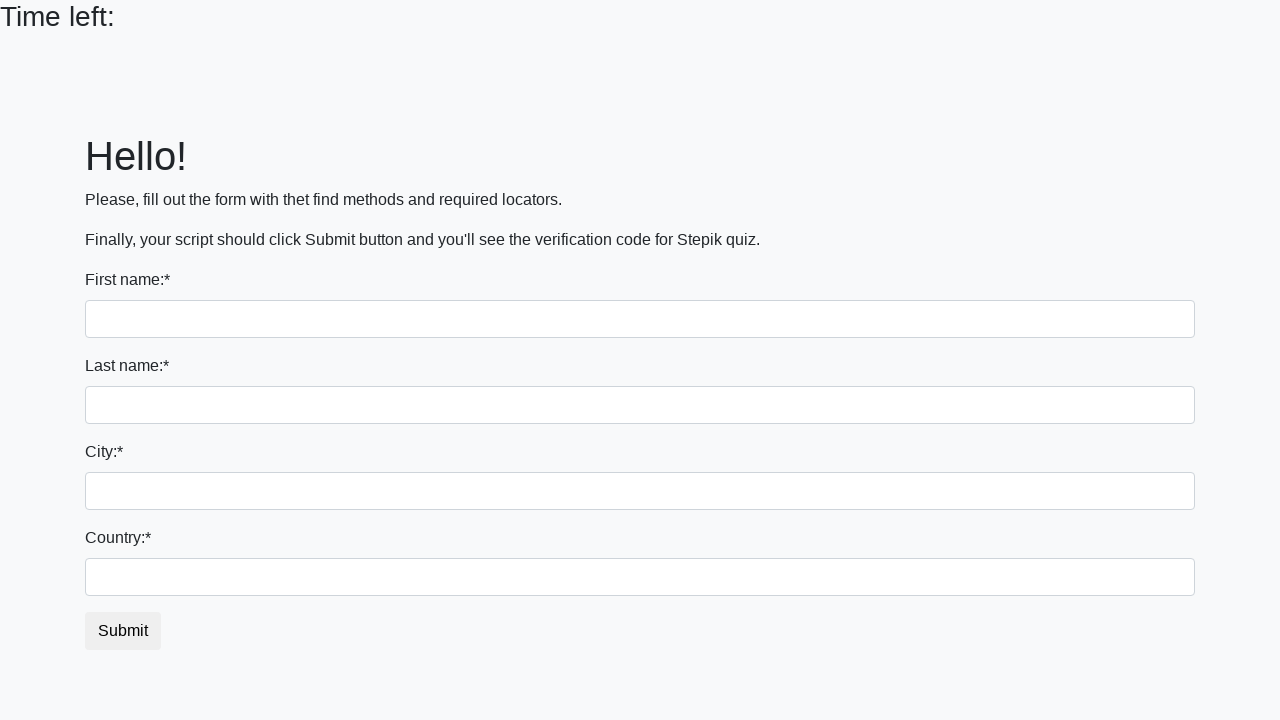

Filled first name field with 'Ivan' on input
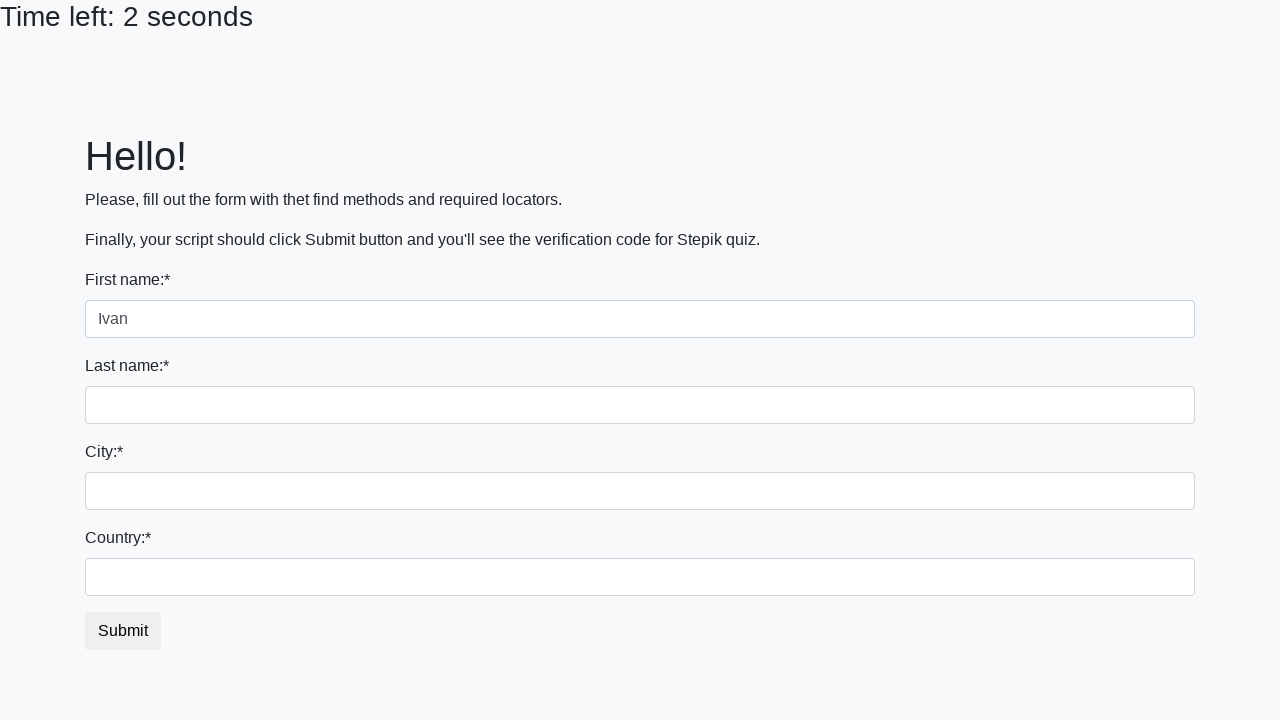

Filled last name field with 'Petrov' on input[name='last_name']
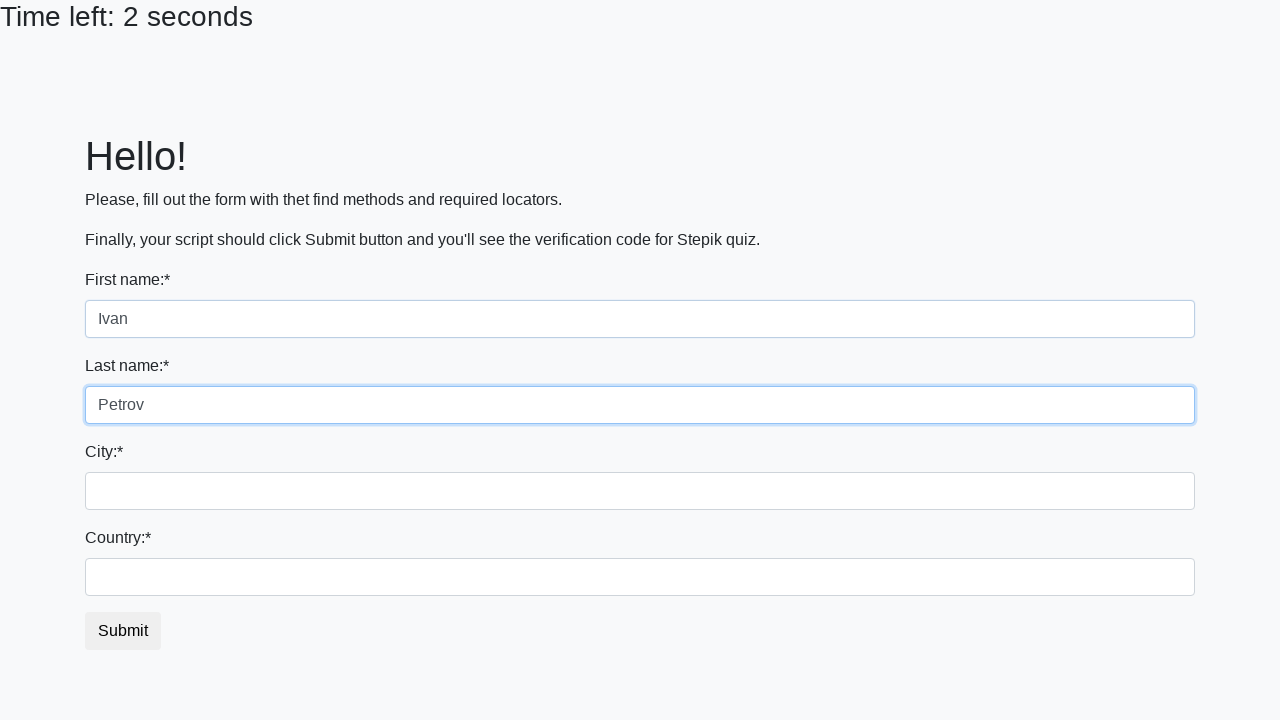

Filled city field with 'Smolensk' on .city
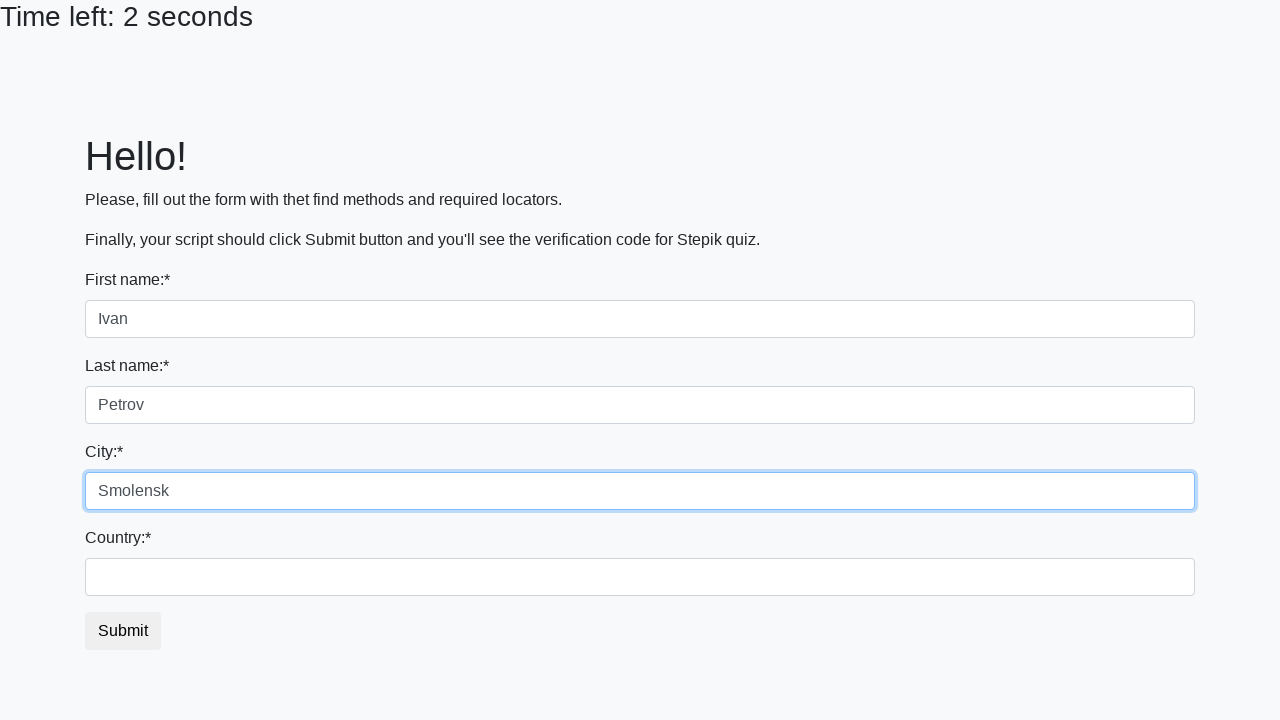

Filled country field with 'Russia' on #country
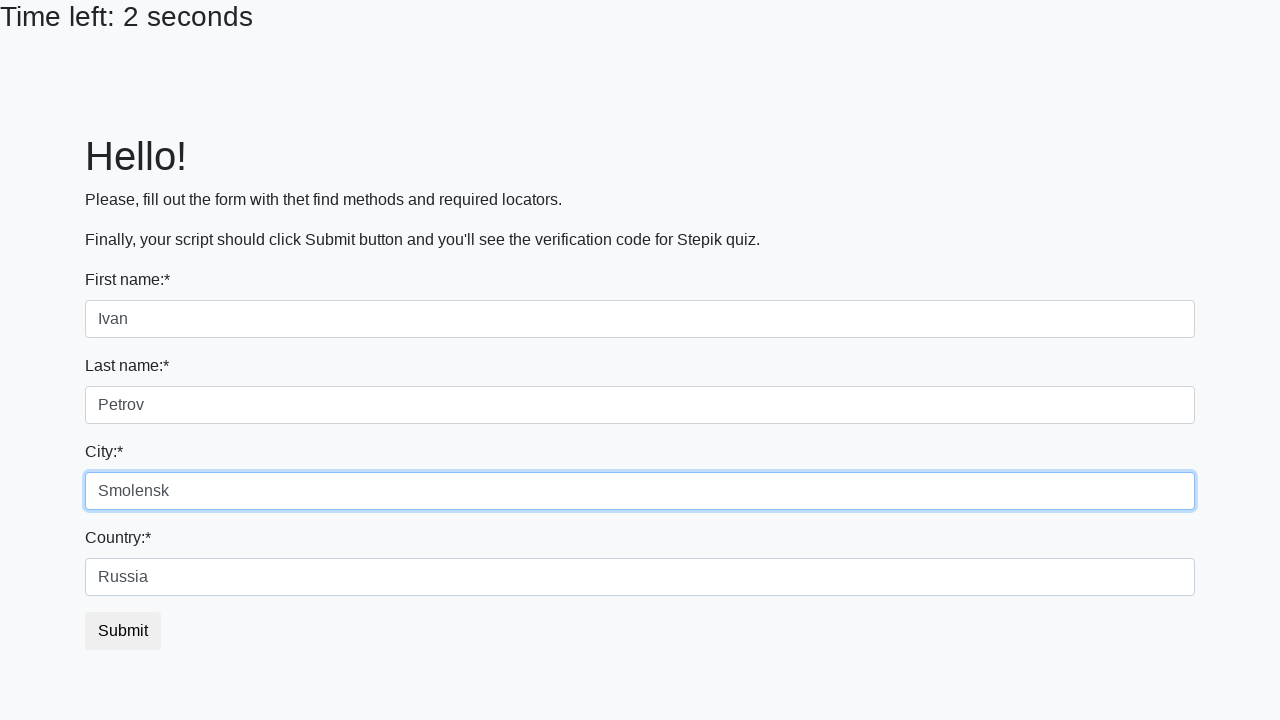

Clicked submit button to submit form at (123, 631) on button.btn
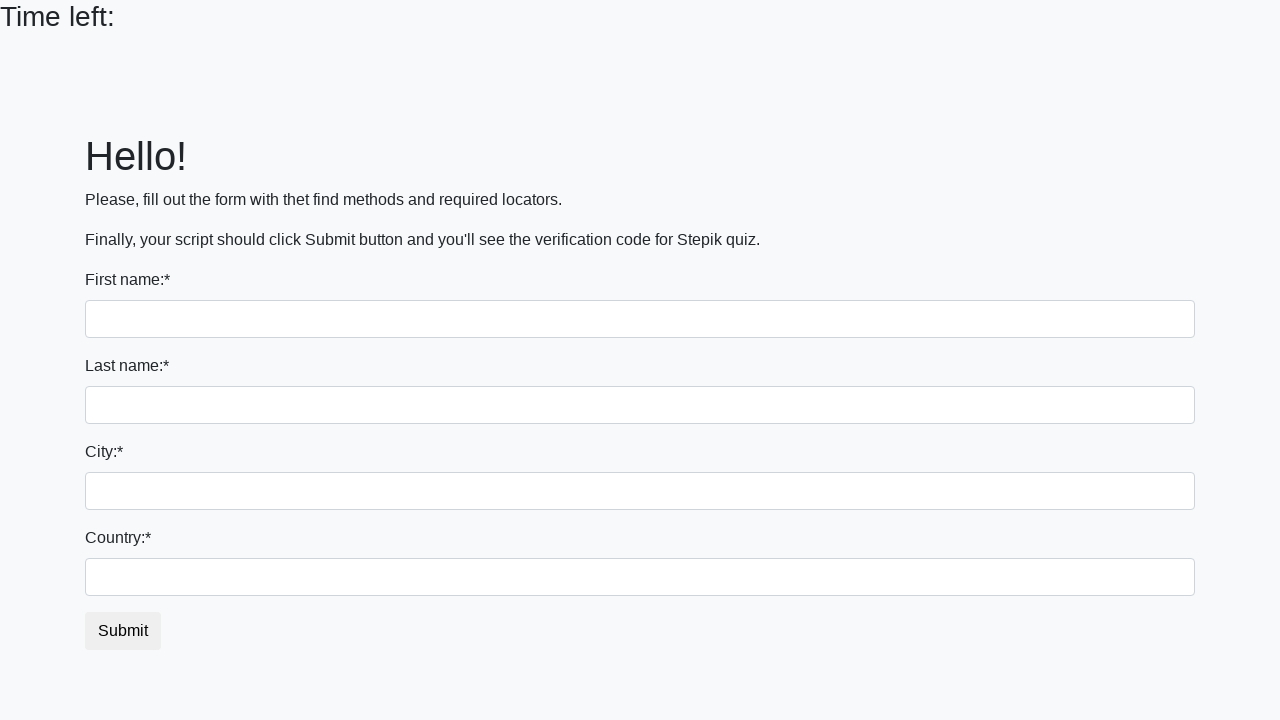

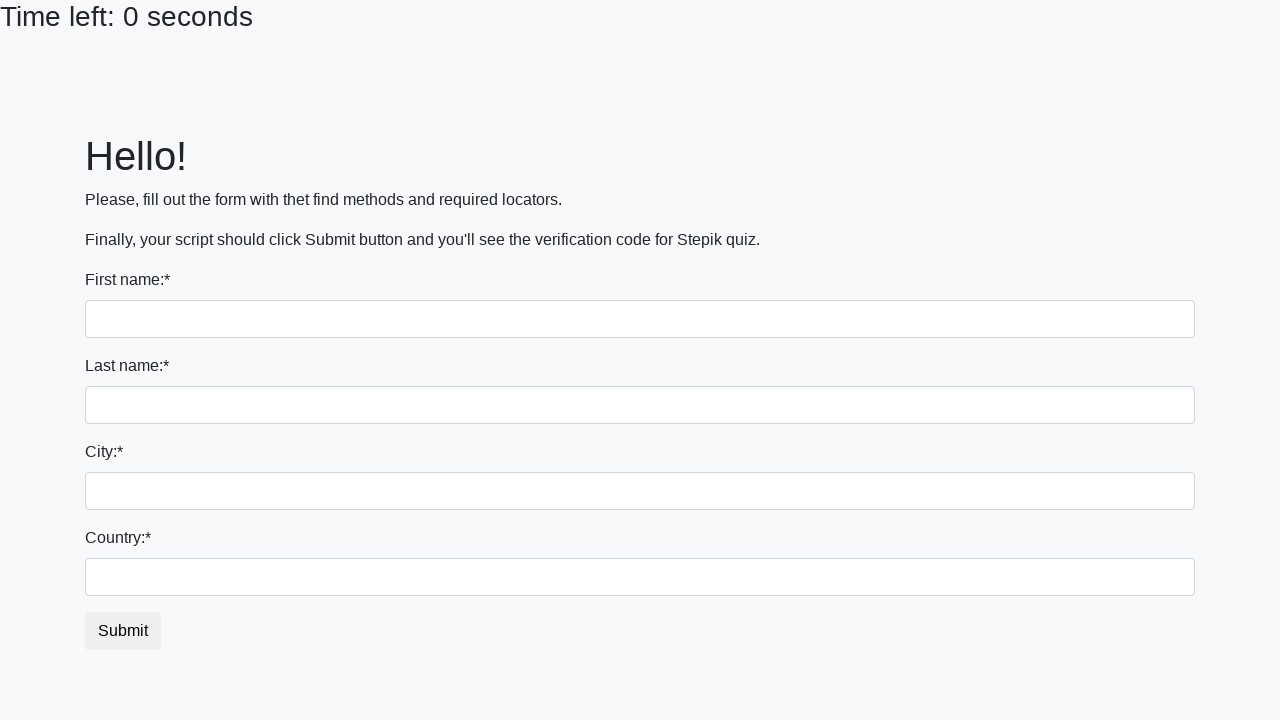